Tests that the text input field is cleared after adding a todo item

Starting URL: https://demo.playwright.dev/todomvc

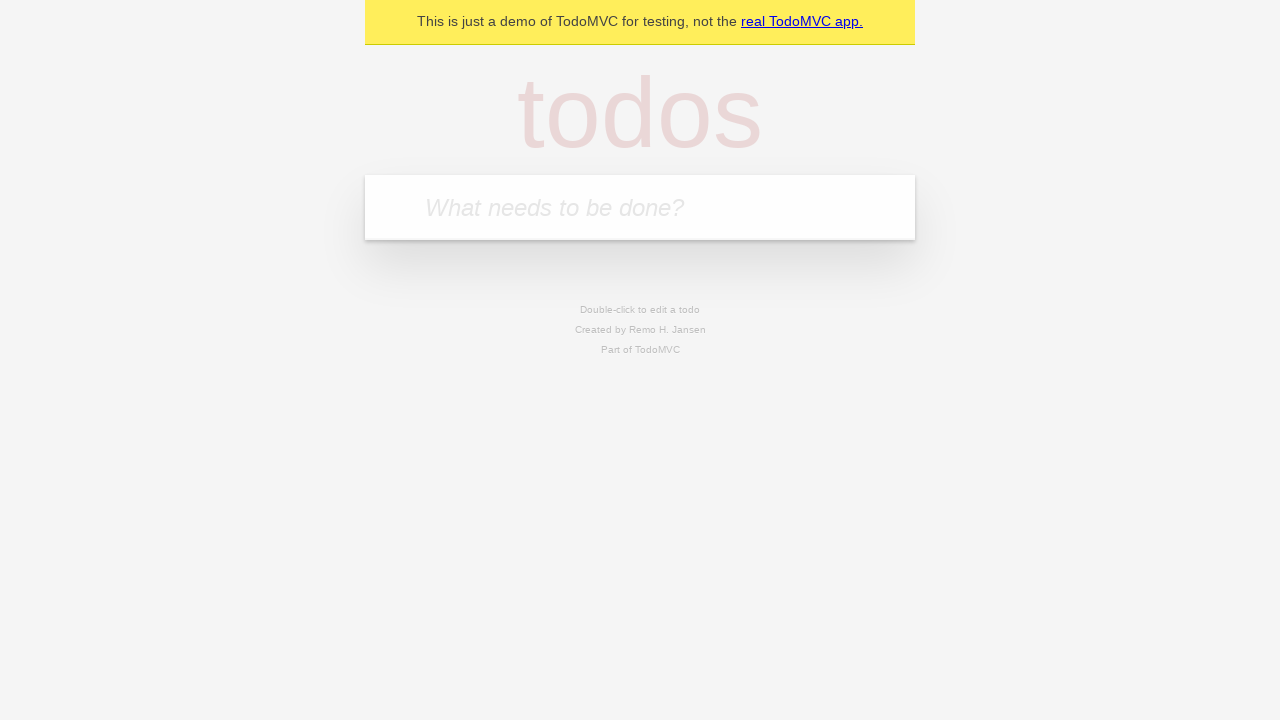

Located the todo input field
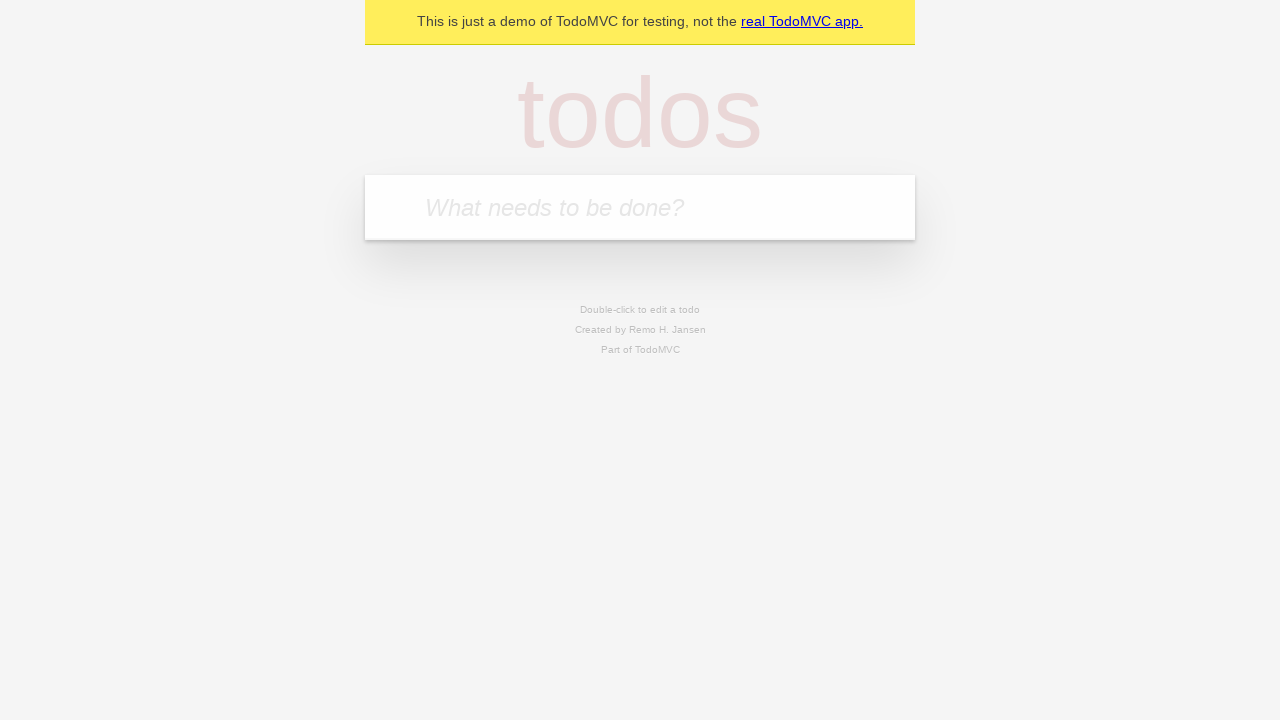

Filled input field with 'buy some cheese' on internal:attr=[placeholder="What needs to be done?"i]
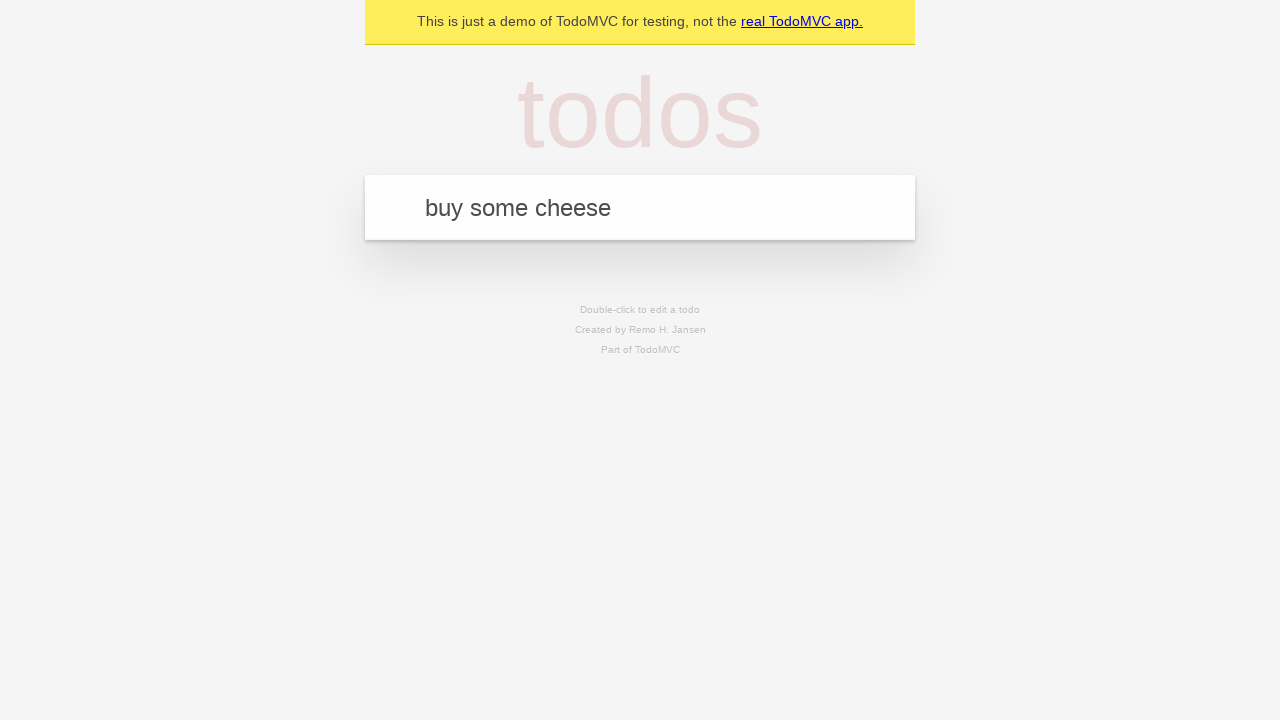

Pressed Enter to add the todo item on internal:attr=[placeholder="What needs to be done?"i]
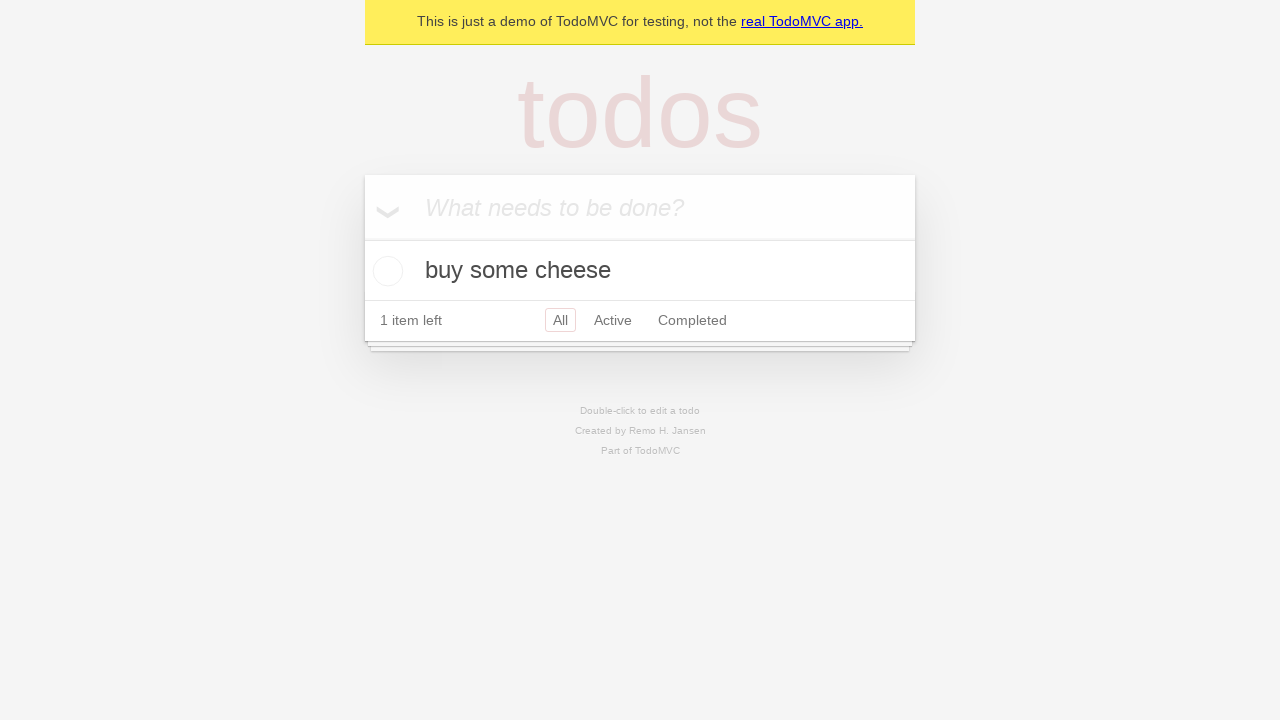

Verified that the input field was cleared after adding the item
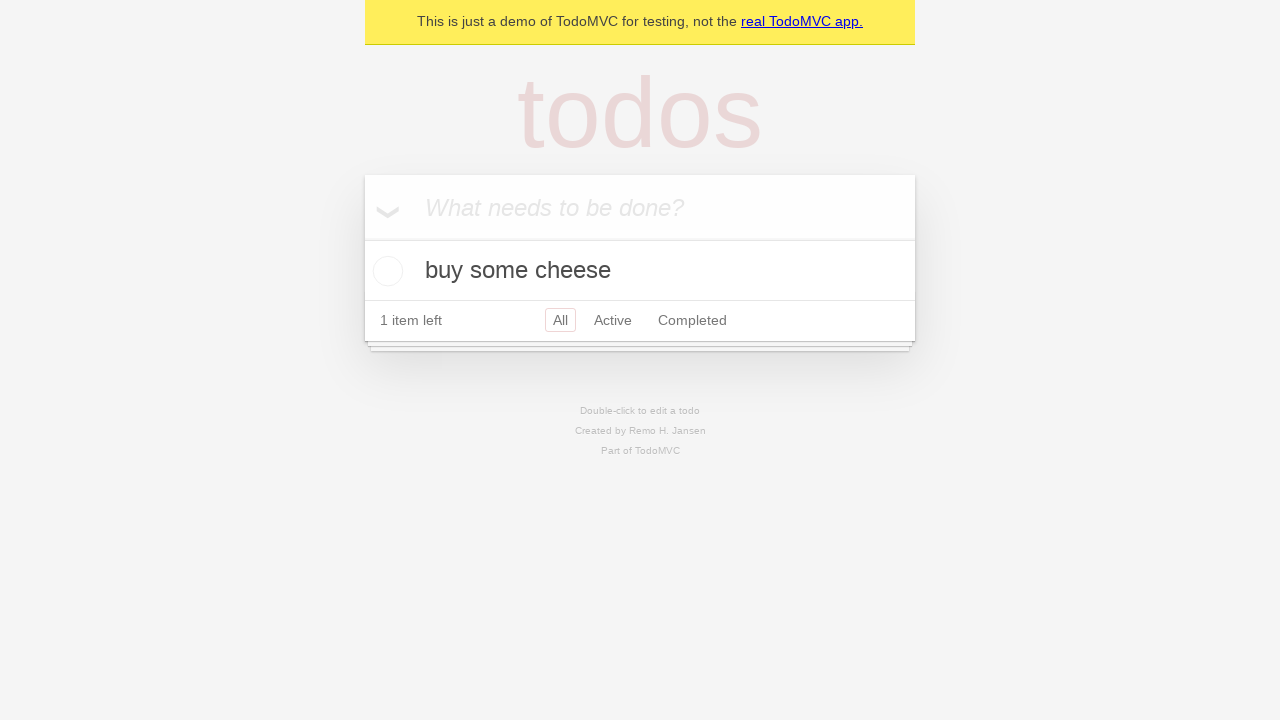

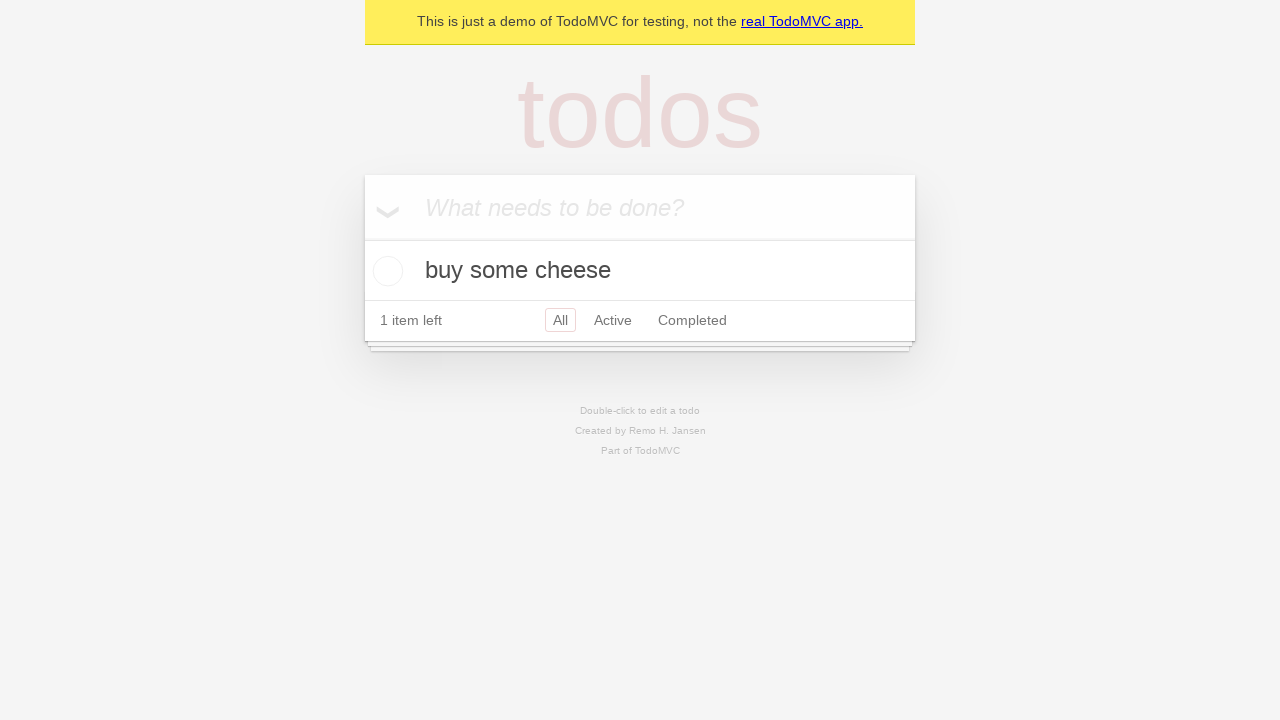